Tests checkbox functionality by navigating to the Checkboxes page and toggling multiple checkboxes on and off

Starting URL: http://the-internet.herokuapp.com/

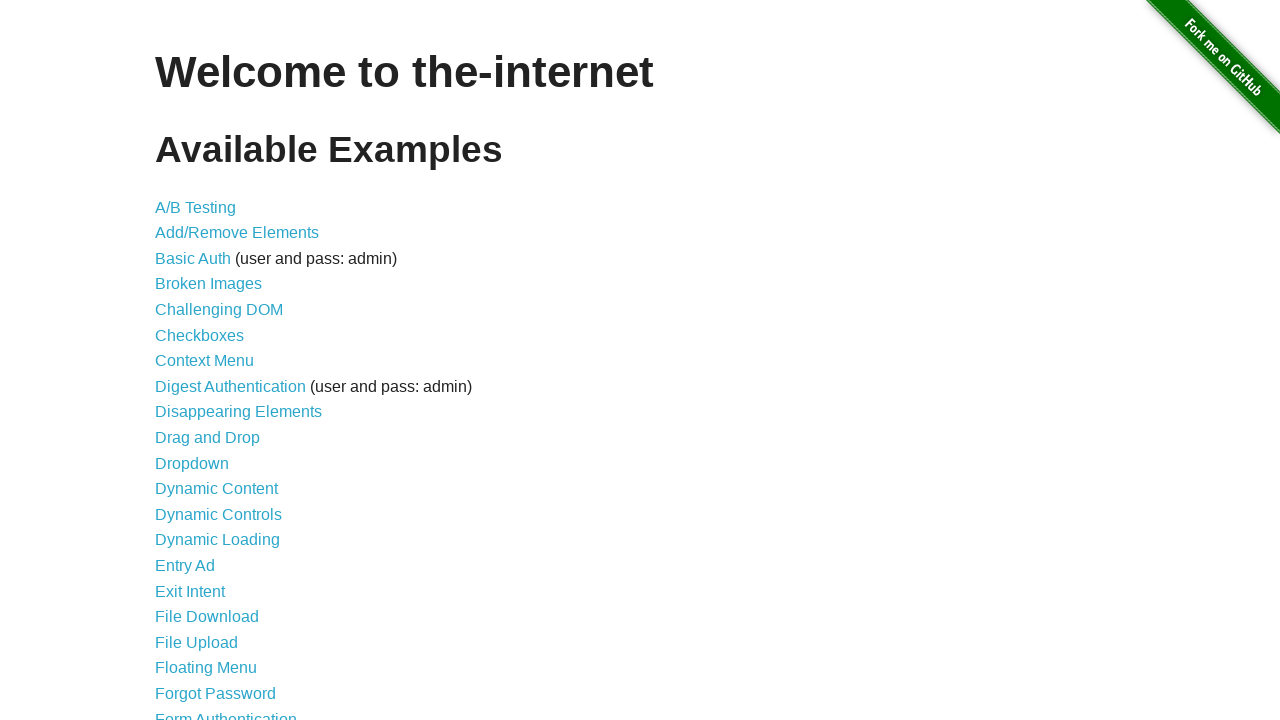

Clicked on Checkboxes link to navigate to checkboxes page at (200, 335) on text=Checkboxes
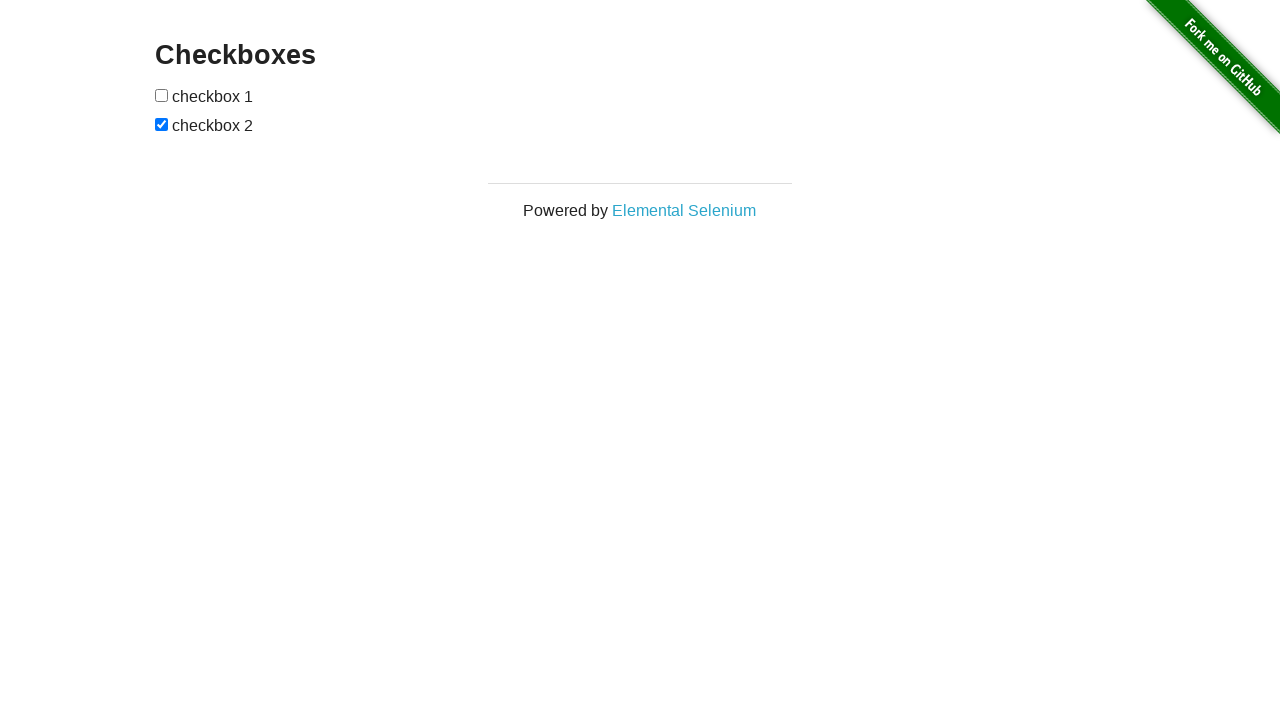

Checkboxes page loaded and checkboxes are visible
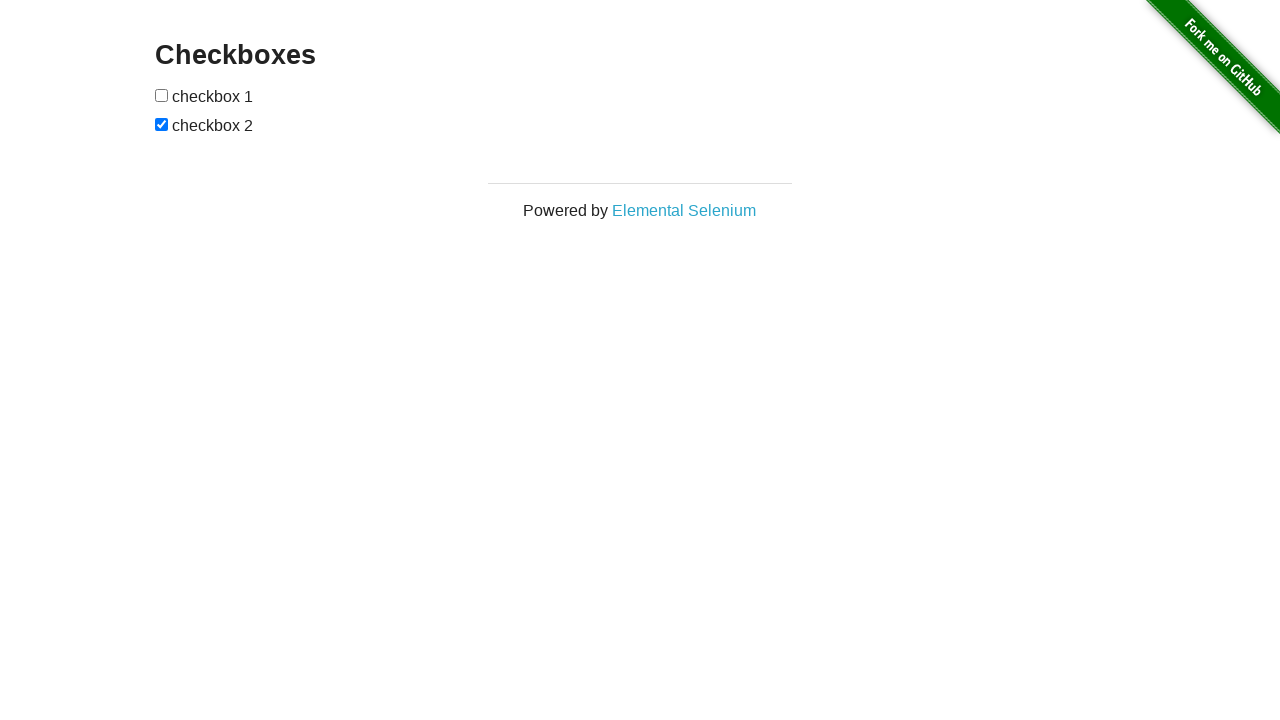

Toggled first checkbox at (162, 95) on input[type='checkbox']:nth-child(1)
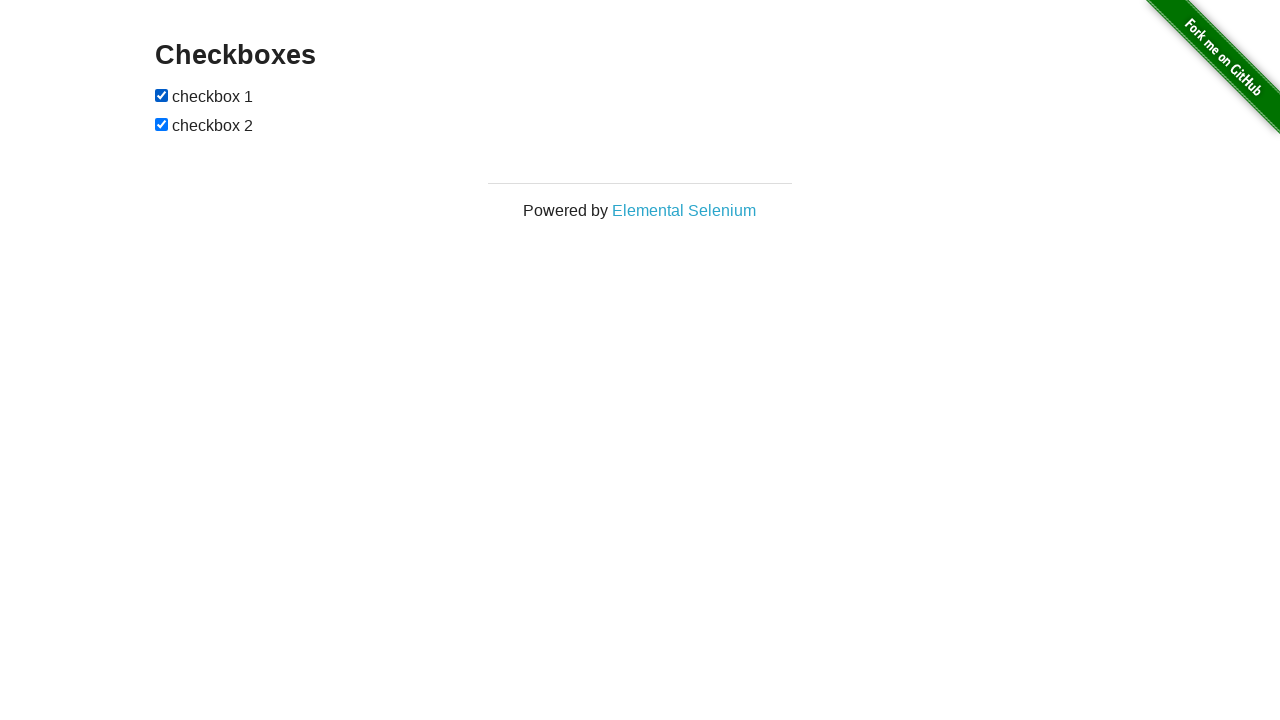

Toggled second checkbox at (162, 124) on input[type='checkbox']:nth-child(3)
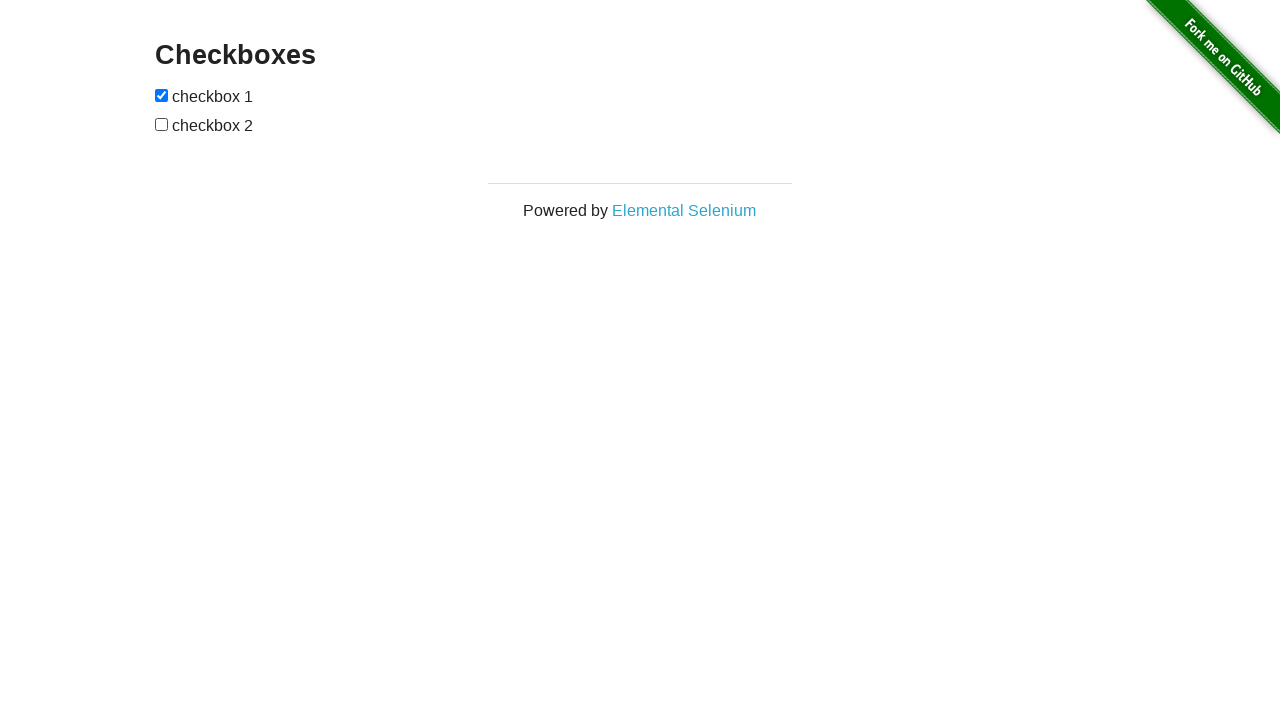

Toggled first checkbox again at (162, 95) on input[type='checkbox']:nth-child(1)
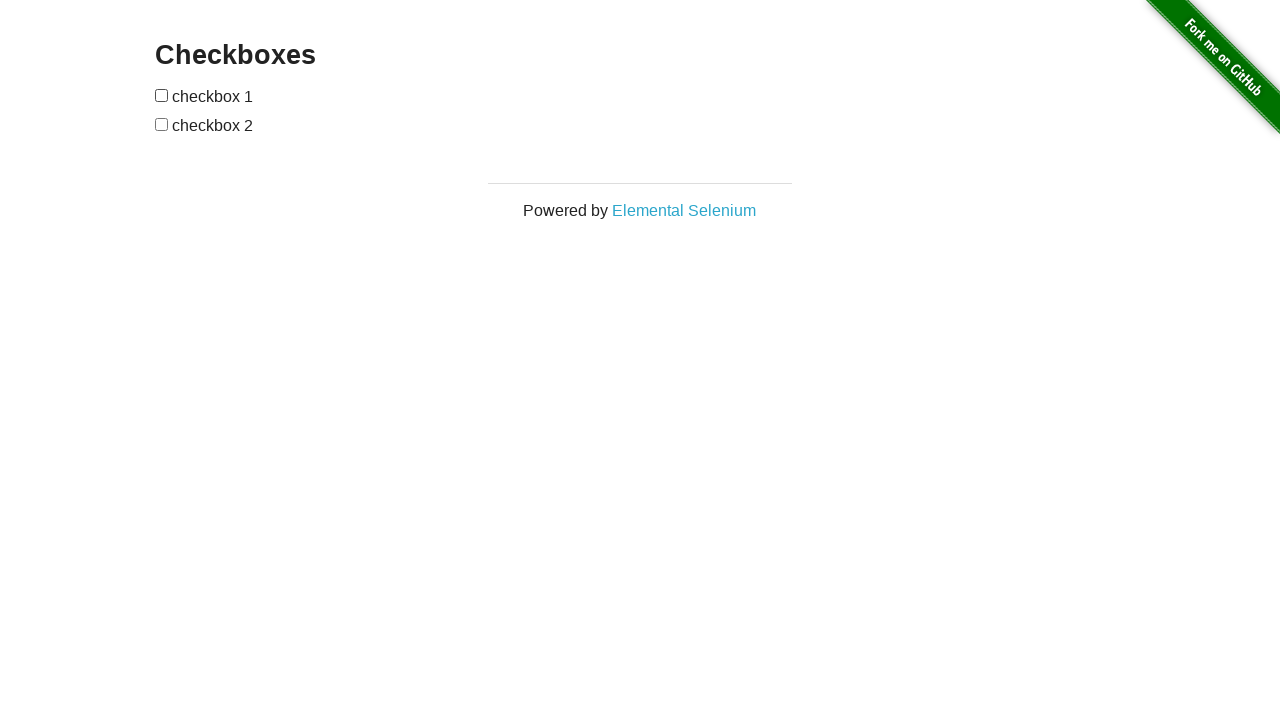

Toggled first checkbox again at (162, 95) on input[type='checkbox']:nth-child(1)
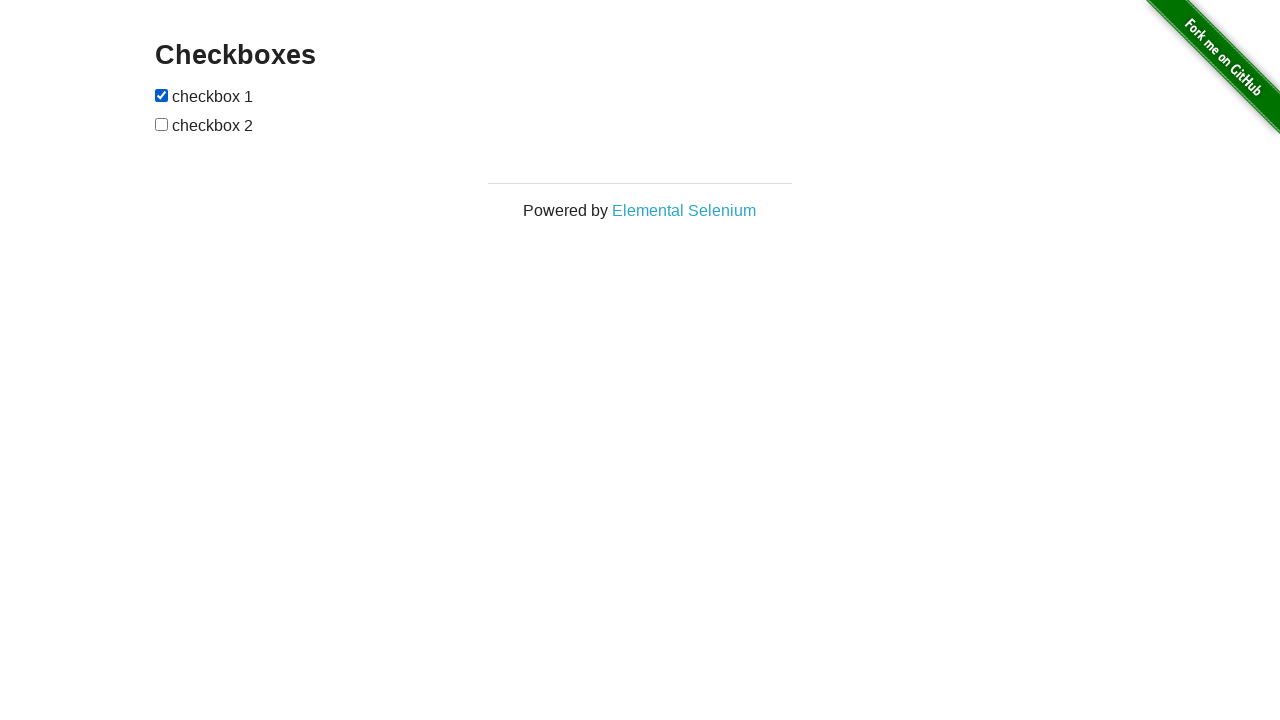

Toggled second checkbox again at (162, 124) on input[type='checkbox']:nth-child(3)
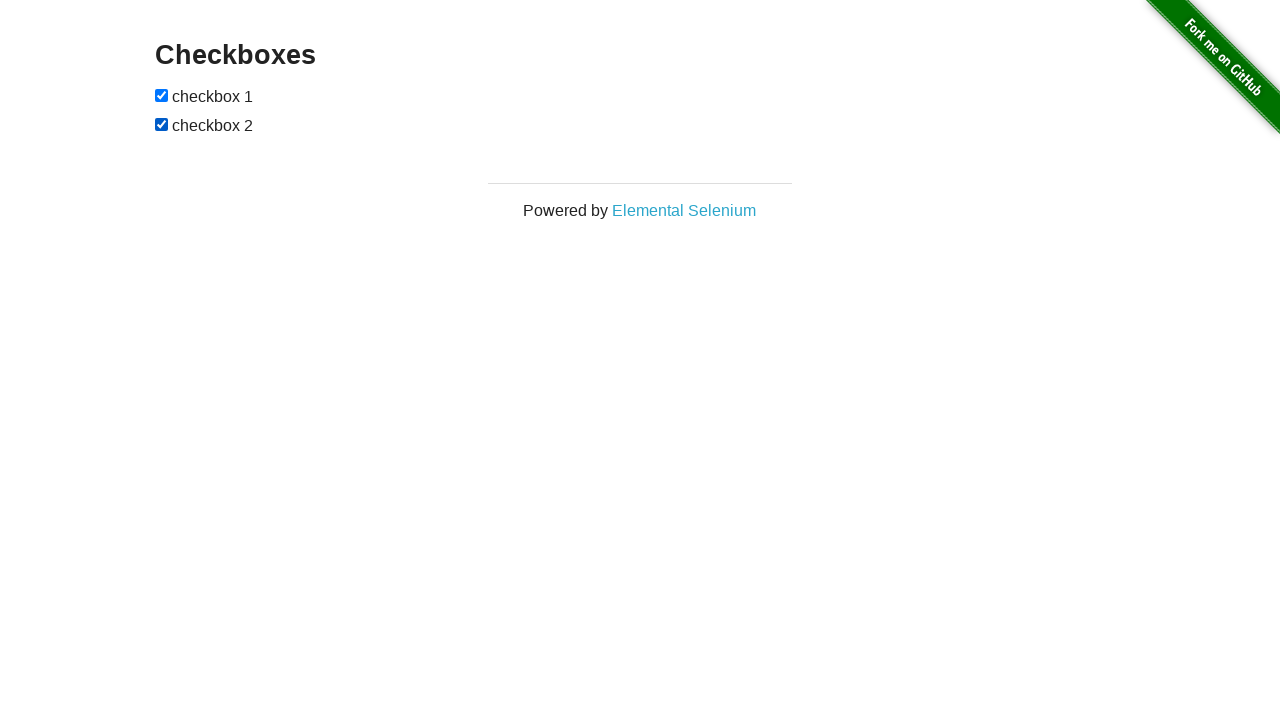

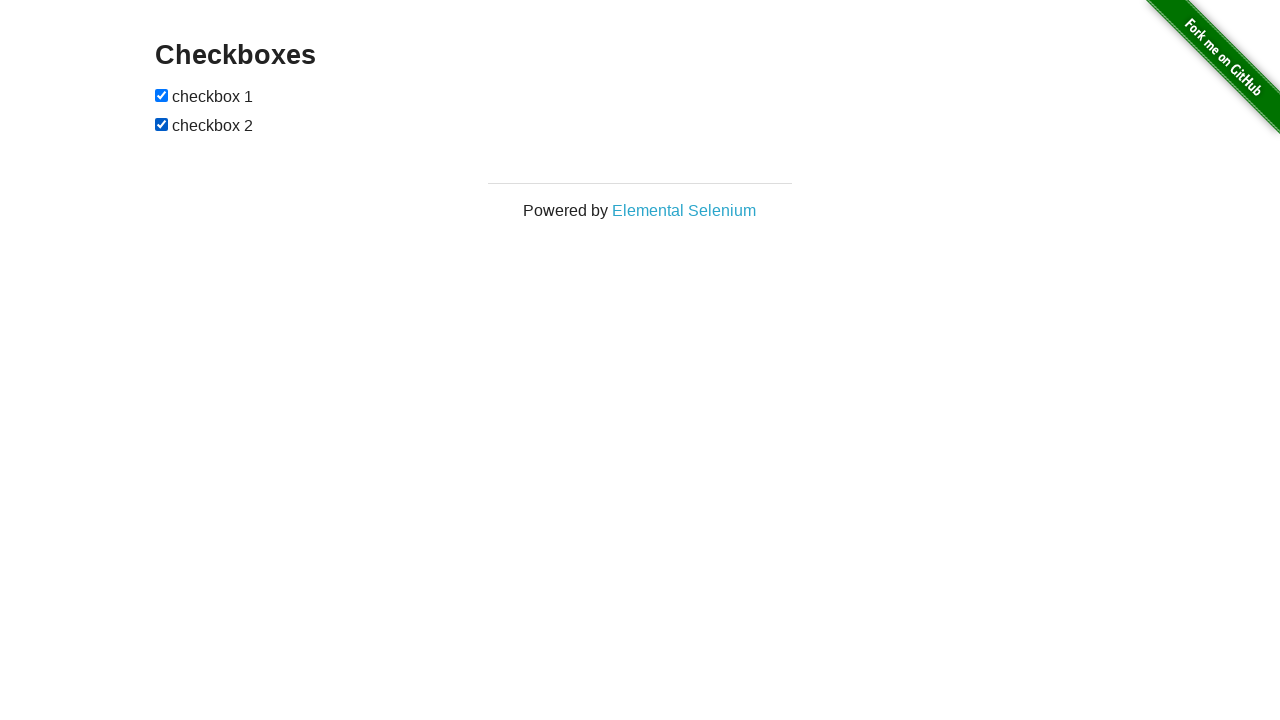